Hovers over user2 and verifies the profile link is visible

Starting URL: https://the-internet.herokuapp.com/hovers

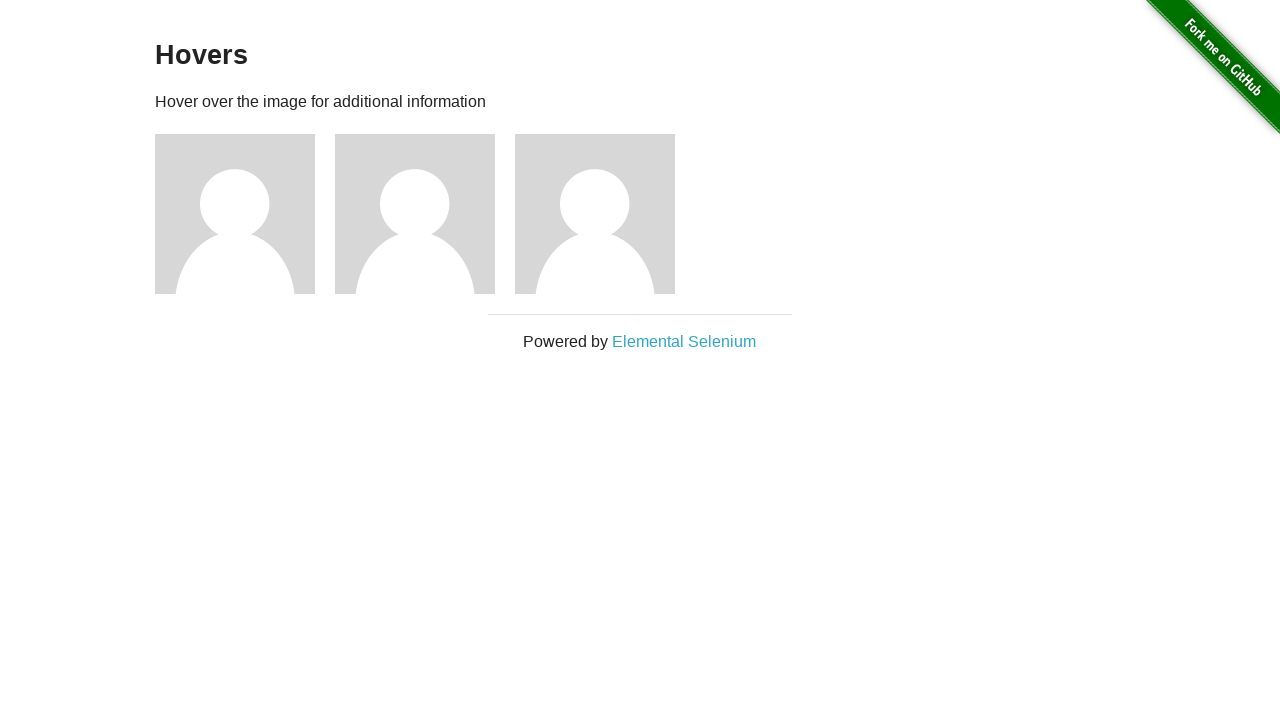

Hovered over user2 avatar at (425, 214) on .figure >> nth=1
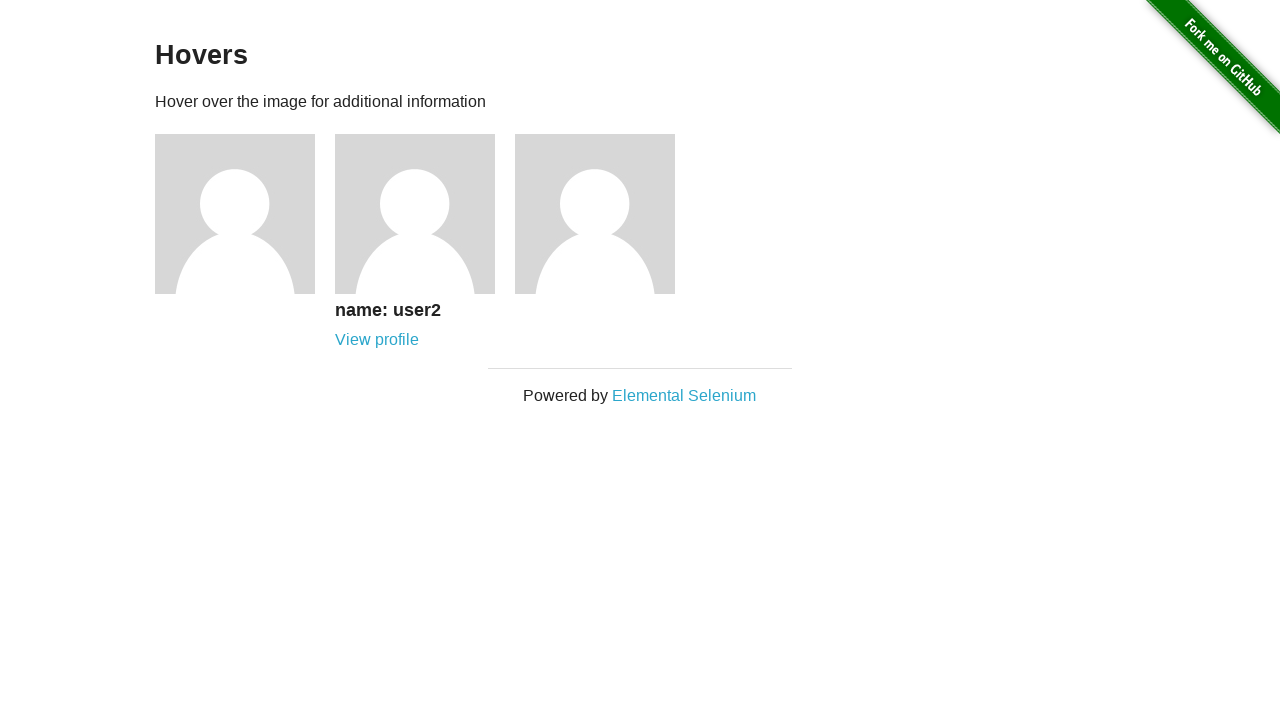

Located profile link element for user2
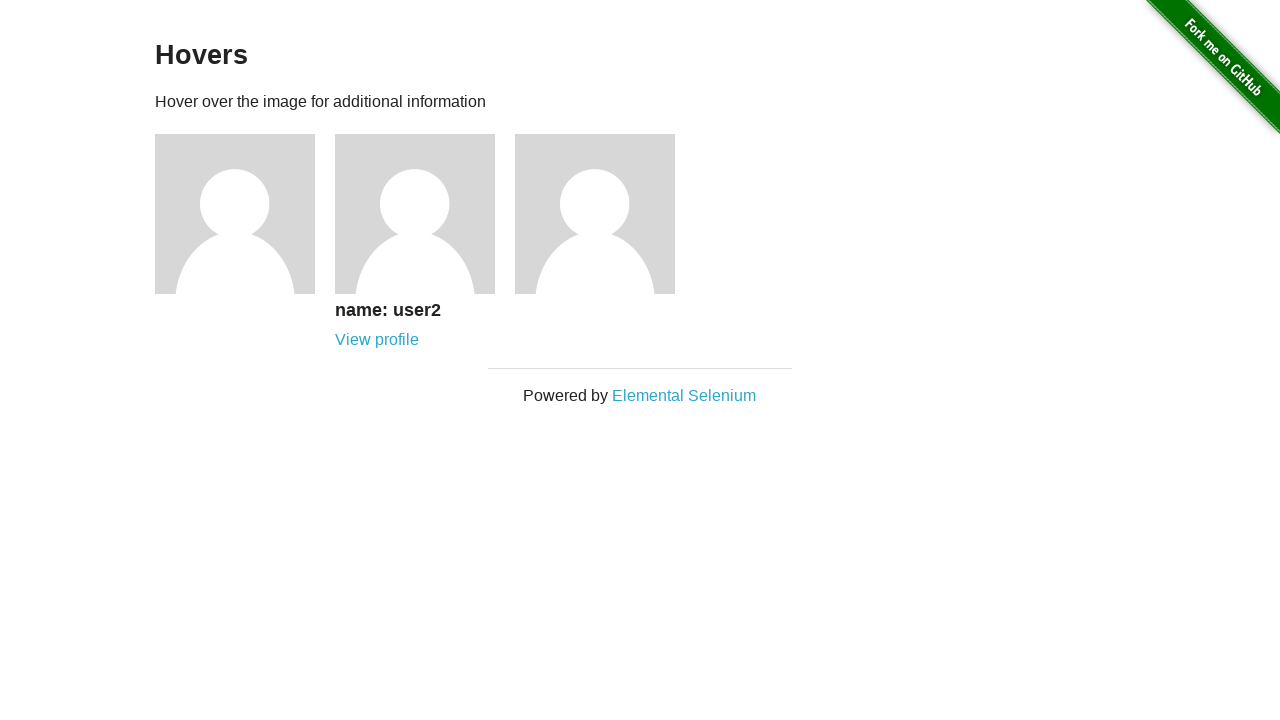

Verified profile link for user2 is visible
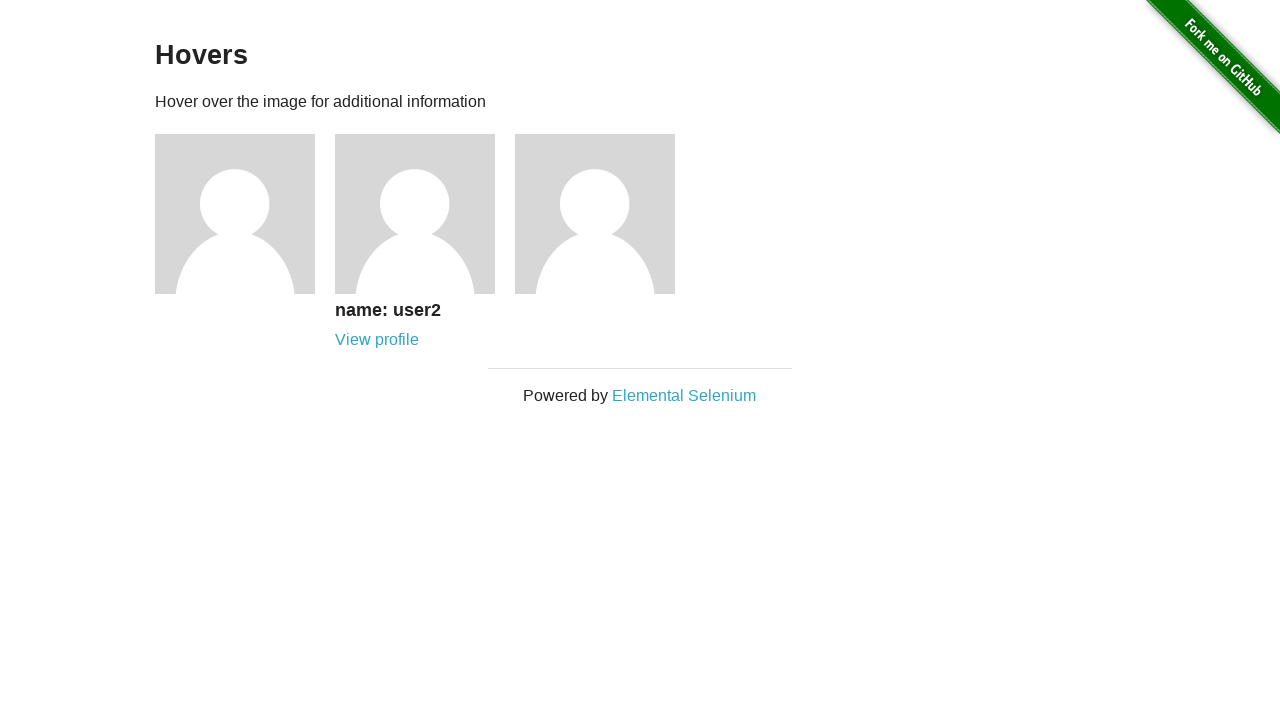

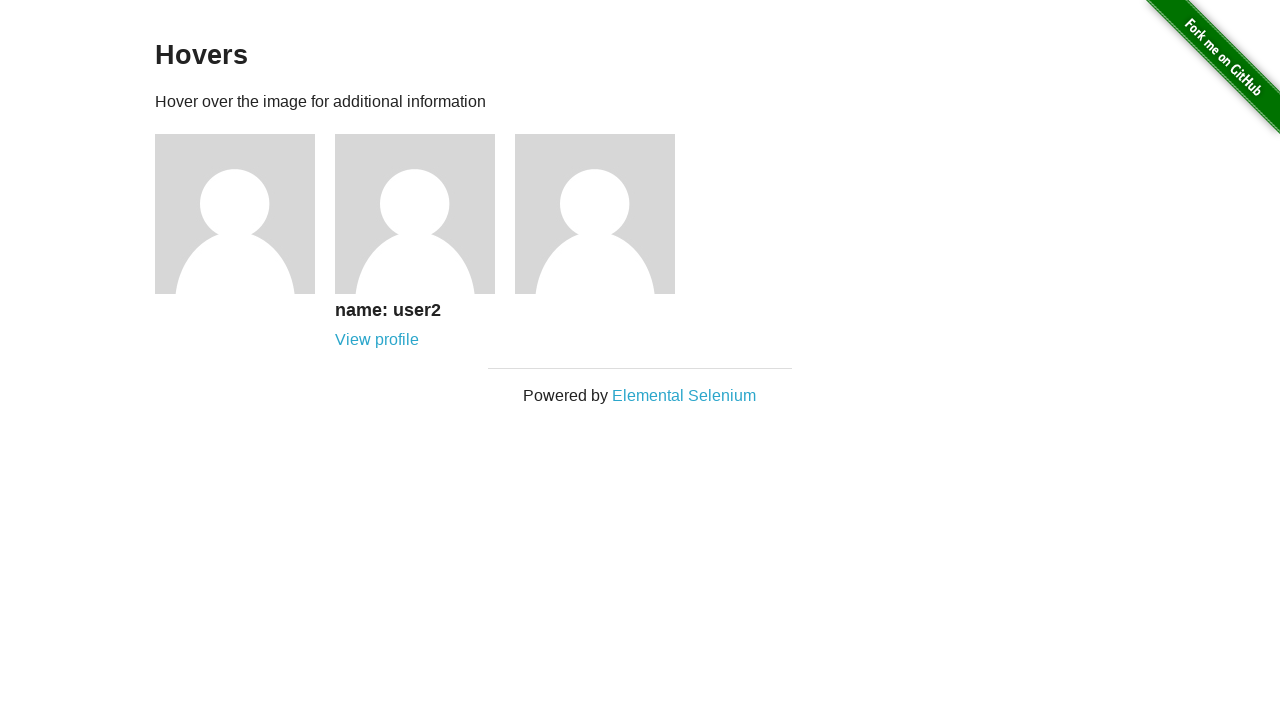